Tests dynamic content loading by clicking a start button and waiting for hidden text "Hello World!" to become visible on the page.

Starting URL: http://the-internet.herokuapp.com/dynamic_loading/1

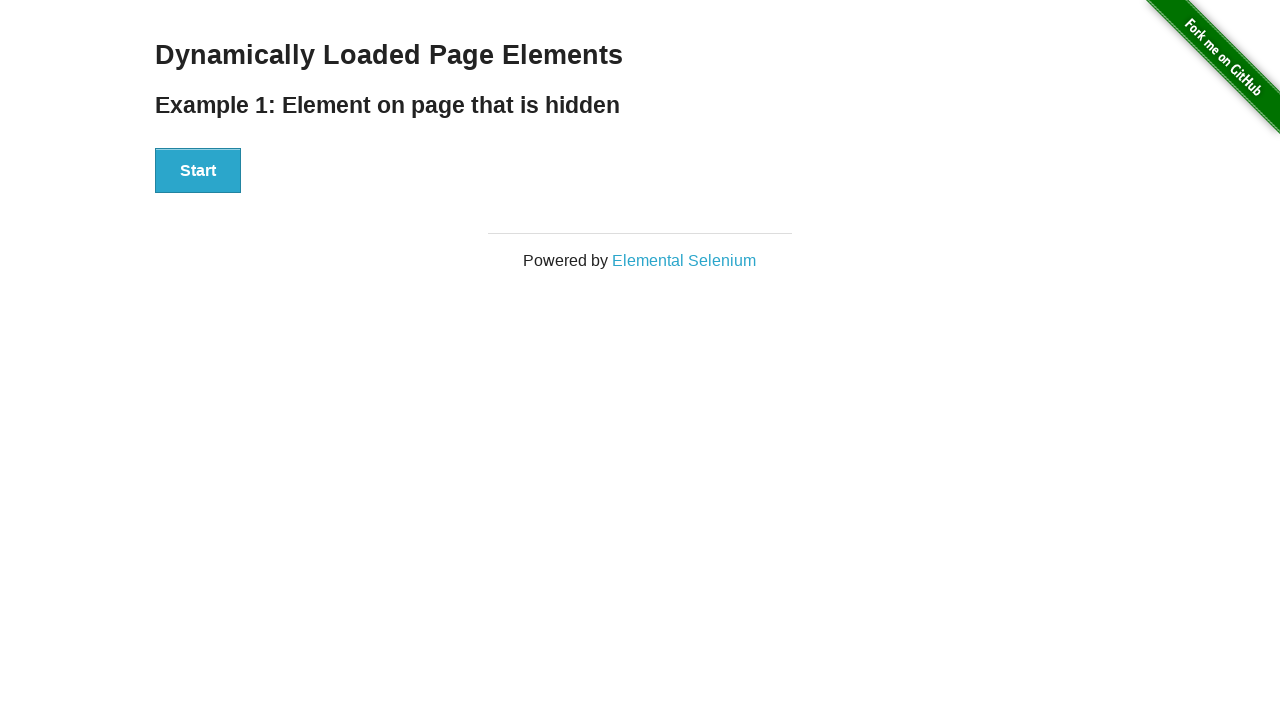

Located the finish element containing hidden text
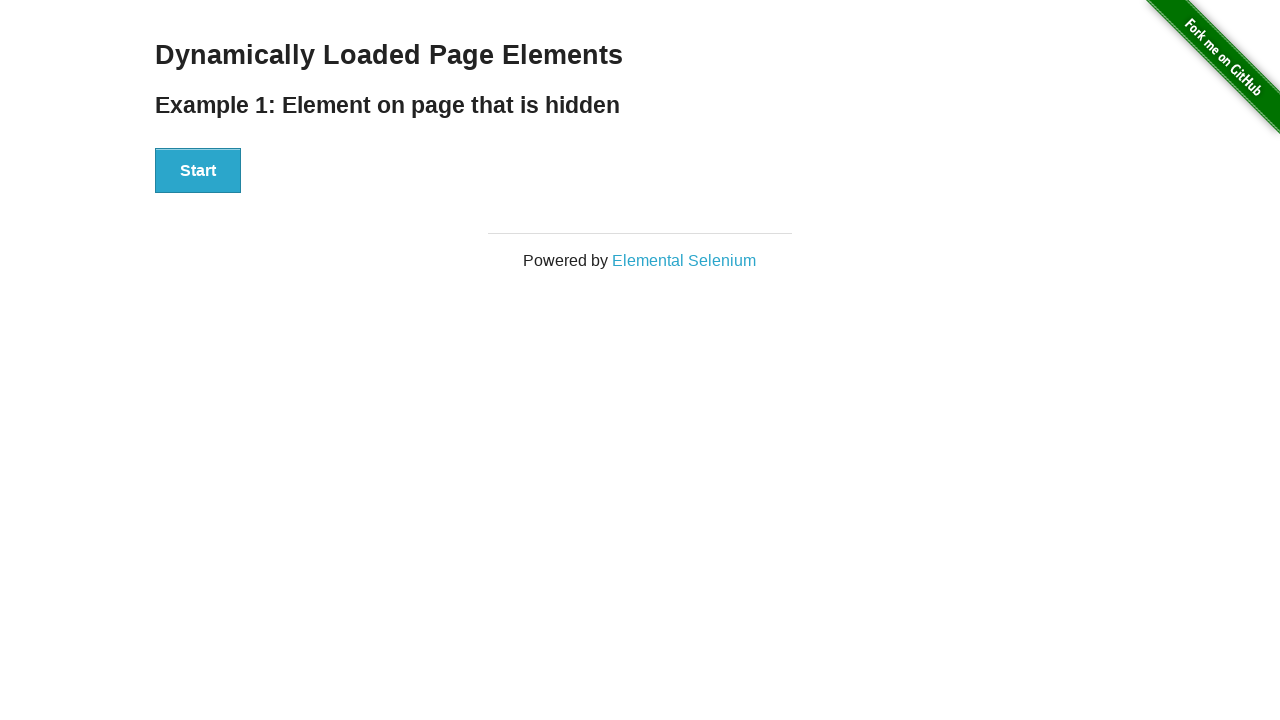

Confirmed finish element is hidden on page load
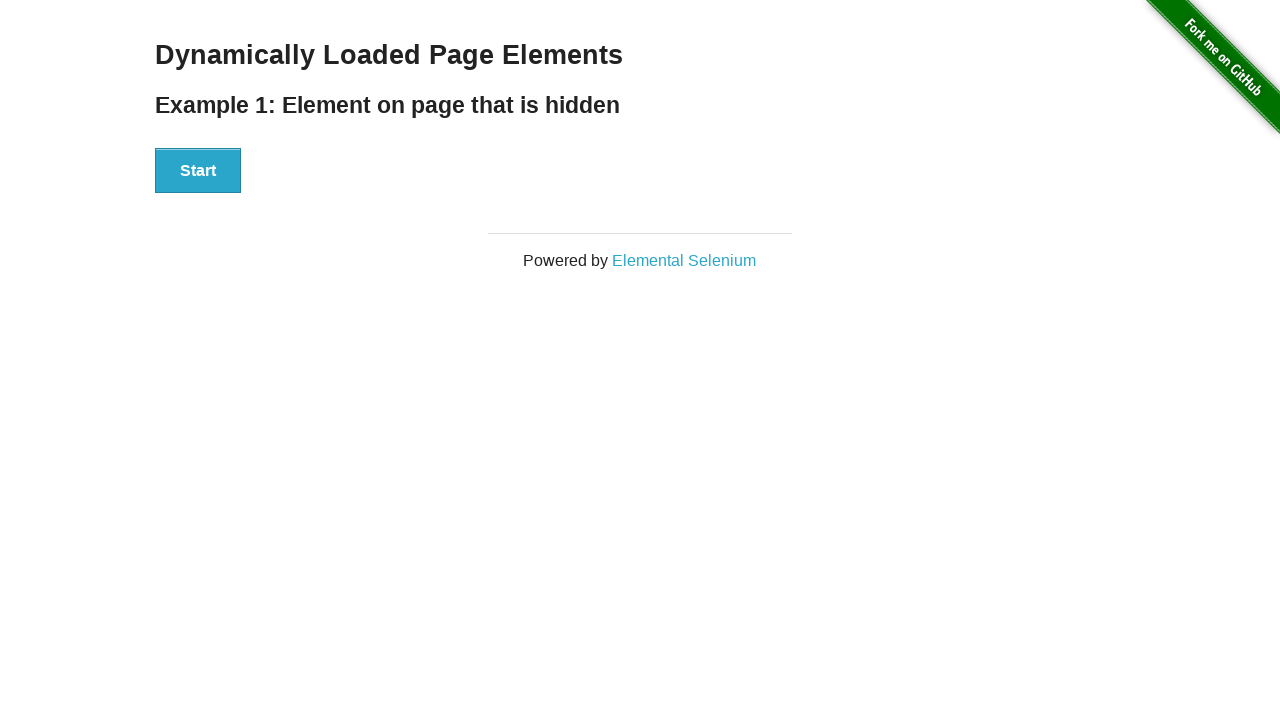

Clicked the start button to trigger dynamic content loading at (198, 171) on xpath=//div[@id='start']//button
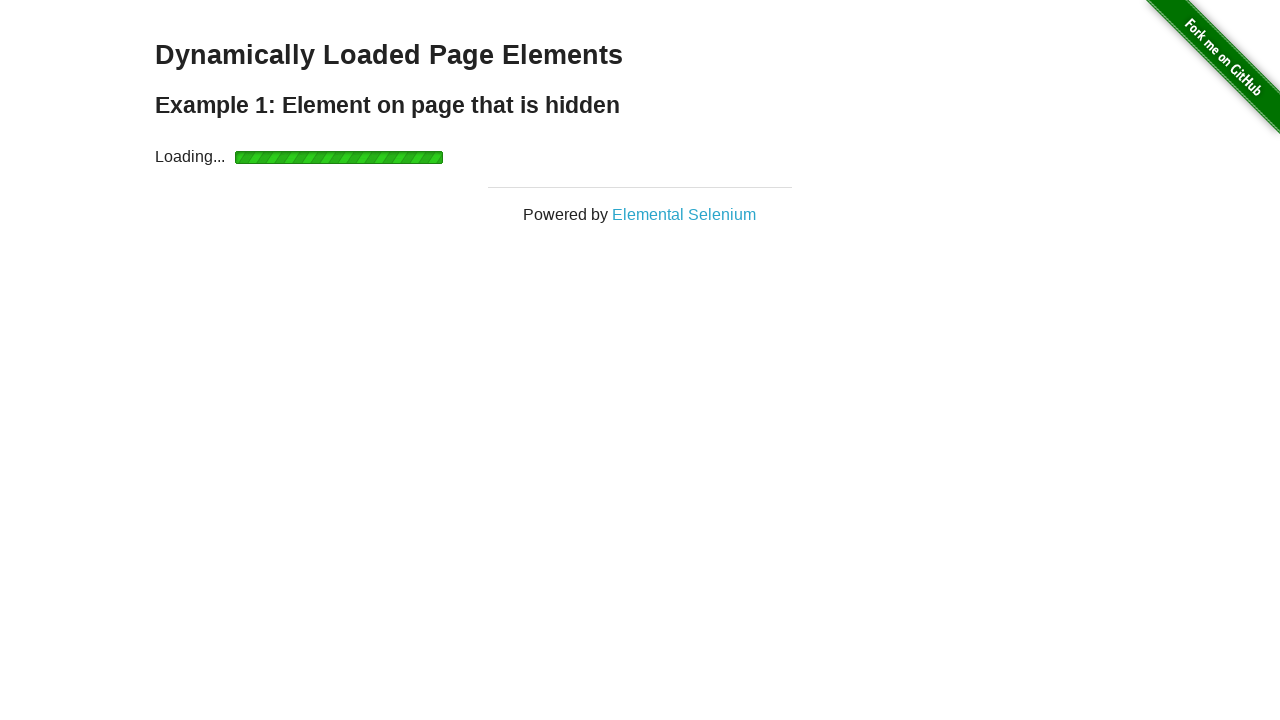

Waited for finish element to become visible after clicking start
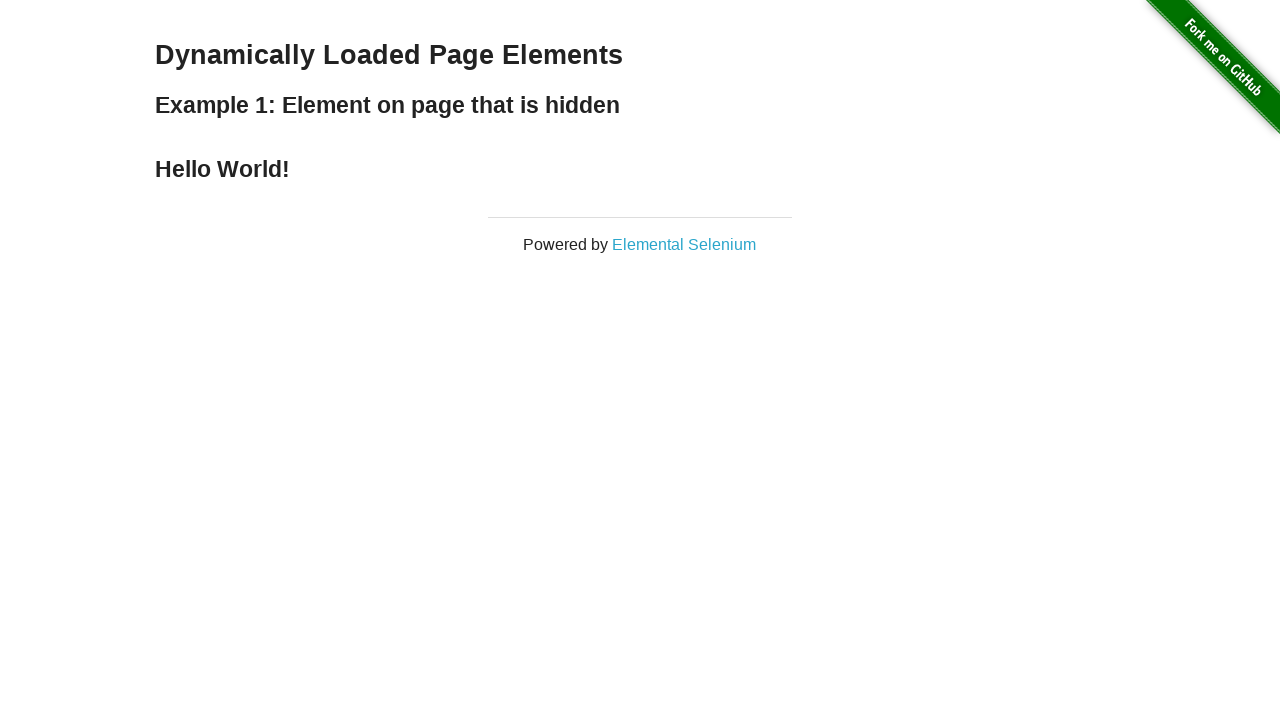

Verified finish element contains 'Hello World!' text
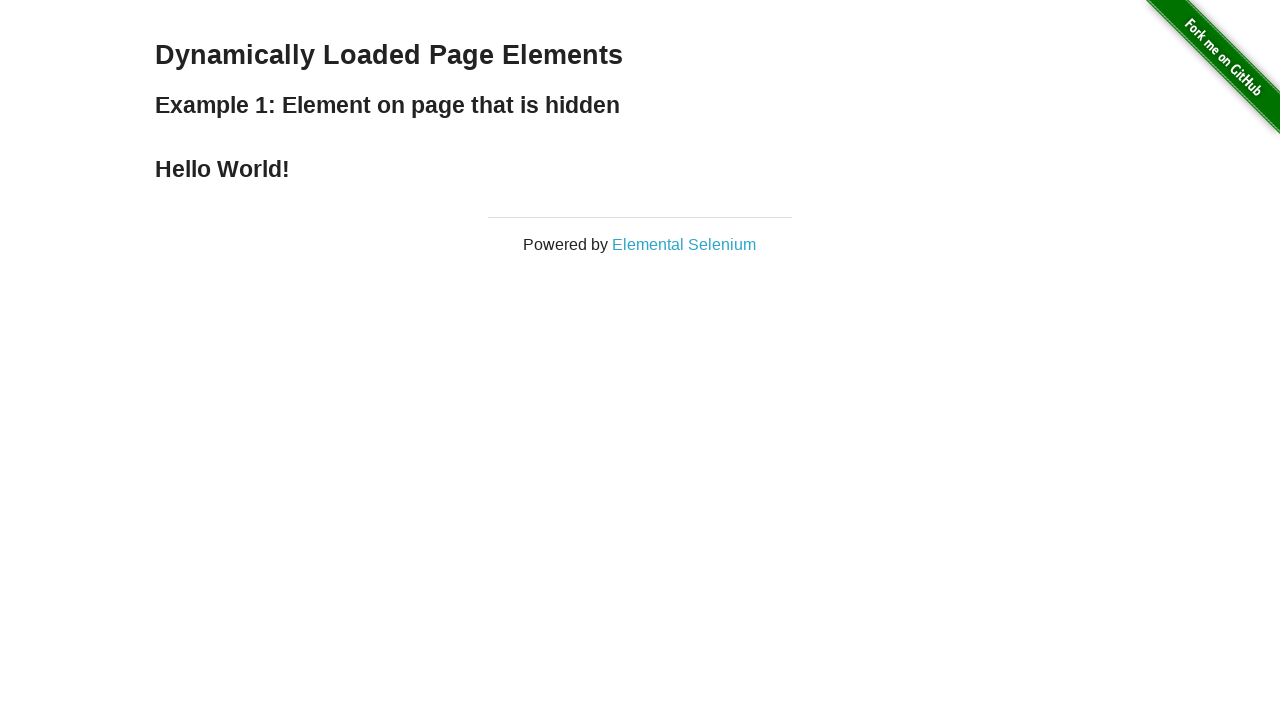

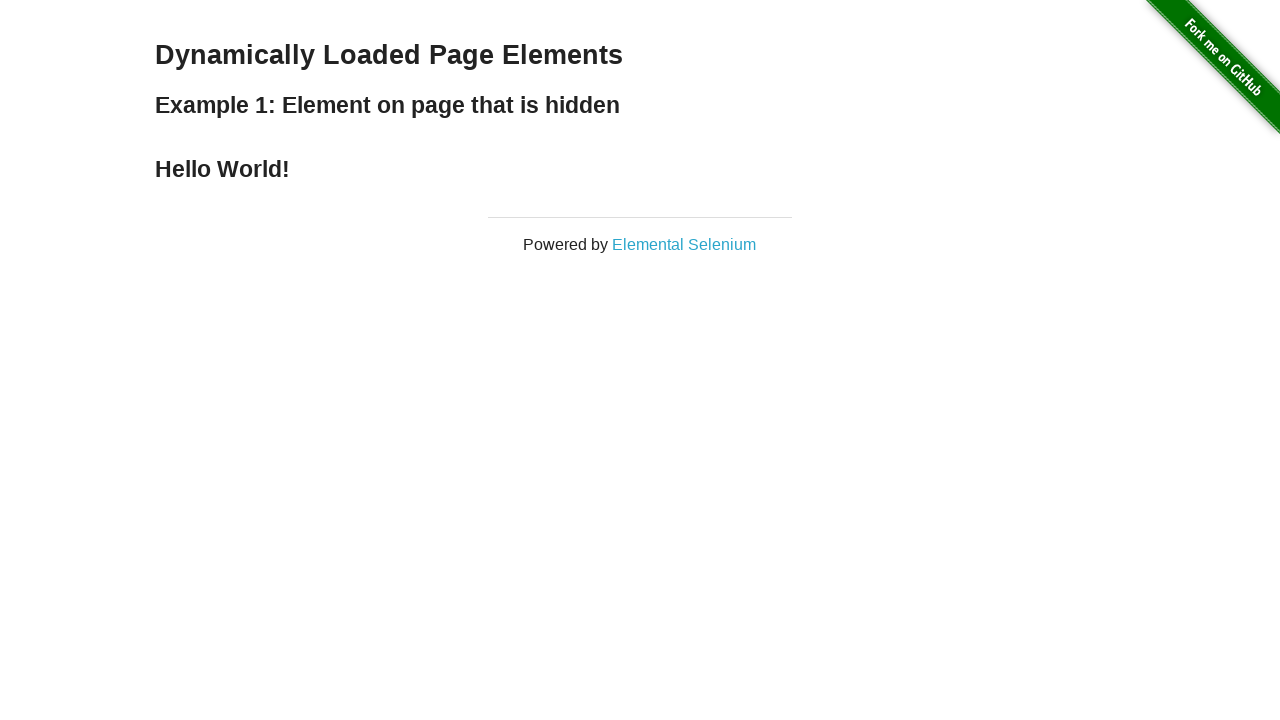